Tests python.org search feature by searching for "pycon" and verifying that search results are displayed on the results page.

Starting URL: https://www.python.org

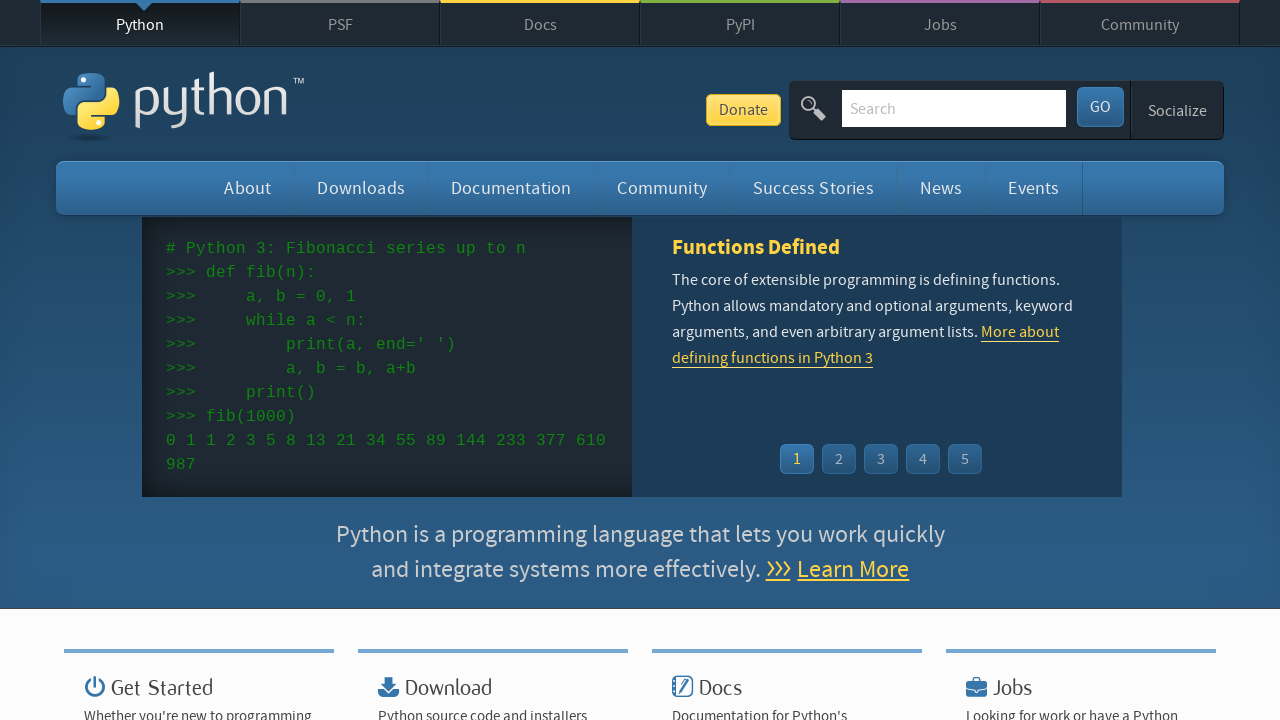

Verified page title contains 'Python'
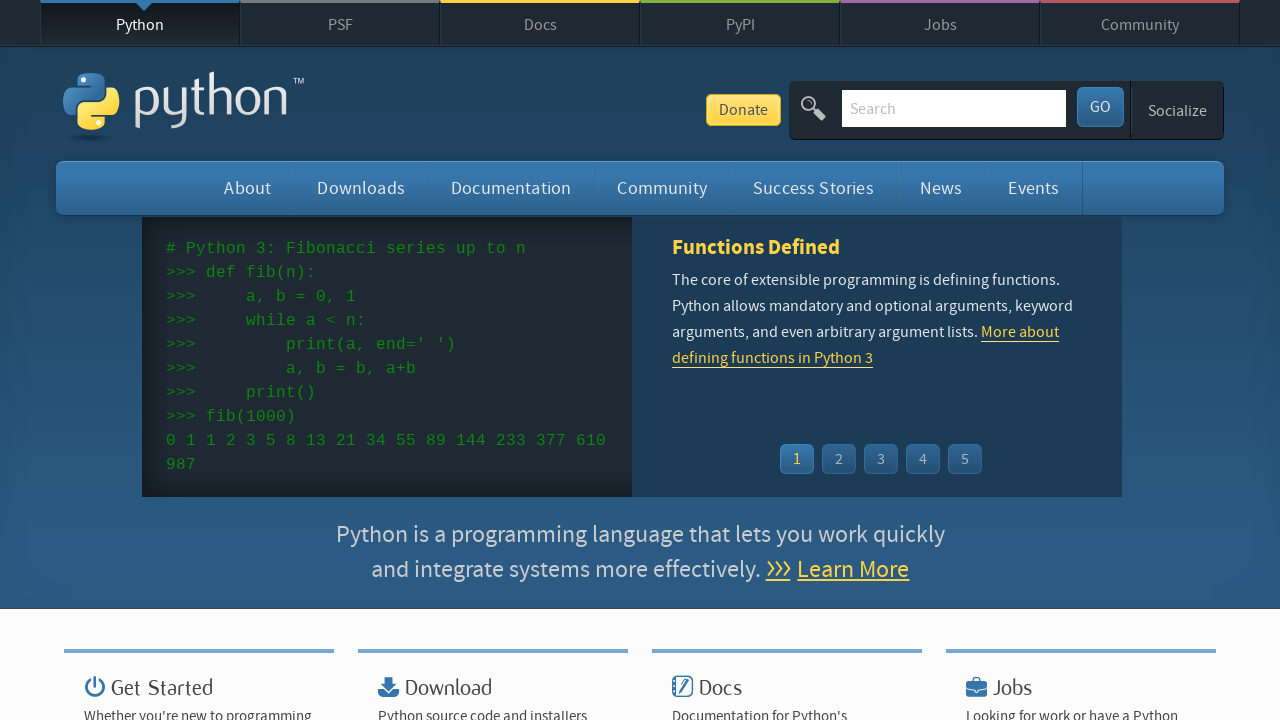

Filled search field with 'pycon' on input[name='q']
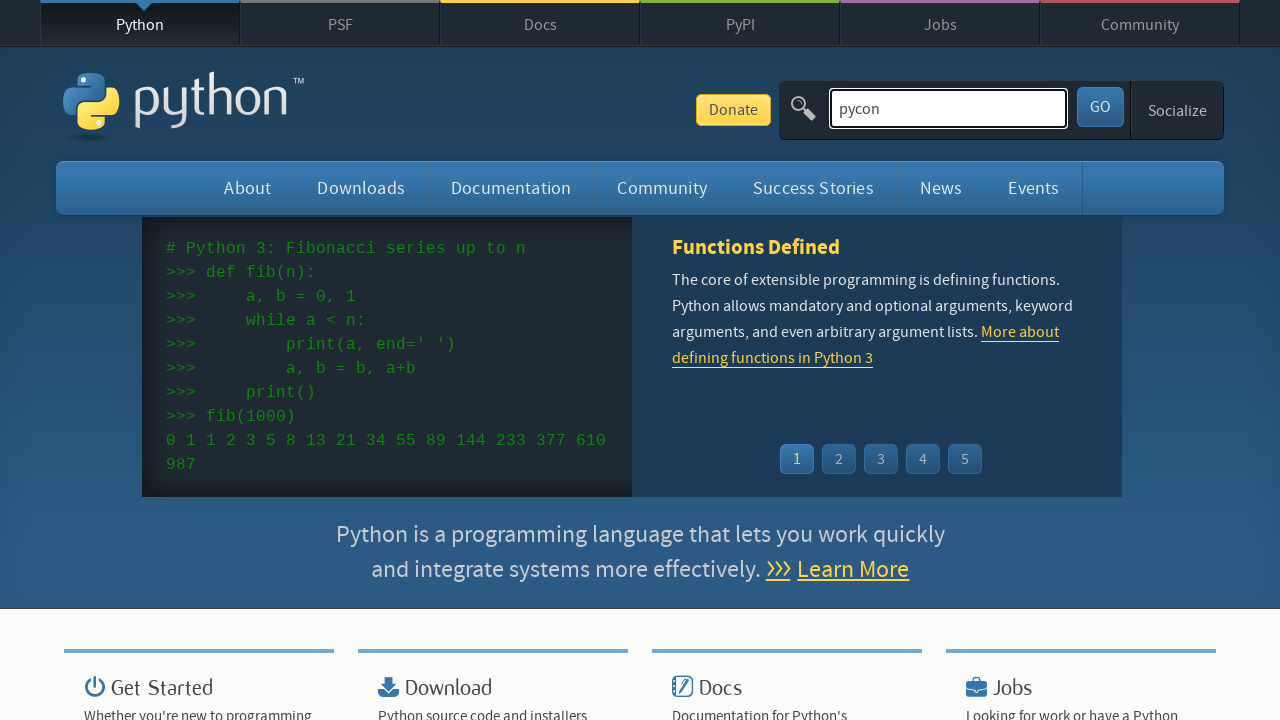

Clicked search button to perform search at (1100, 107) on button[id='submit']
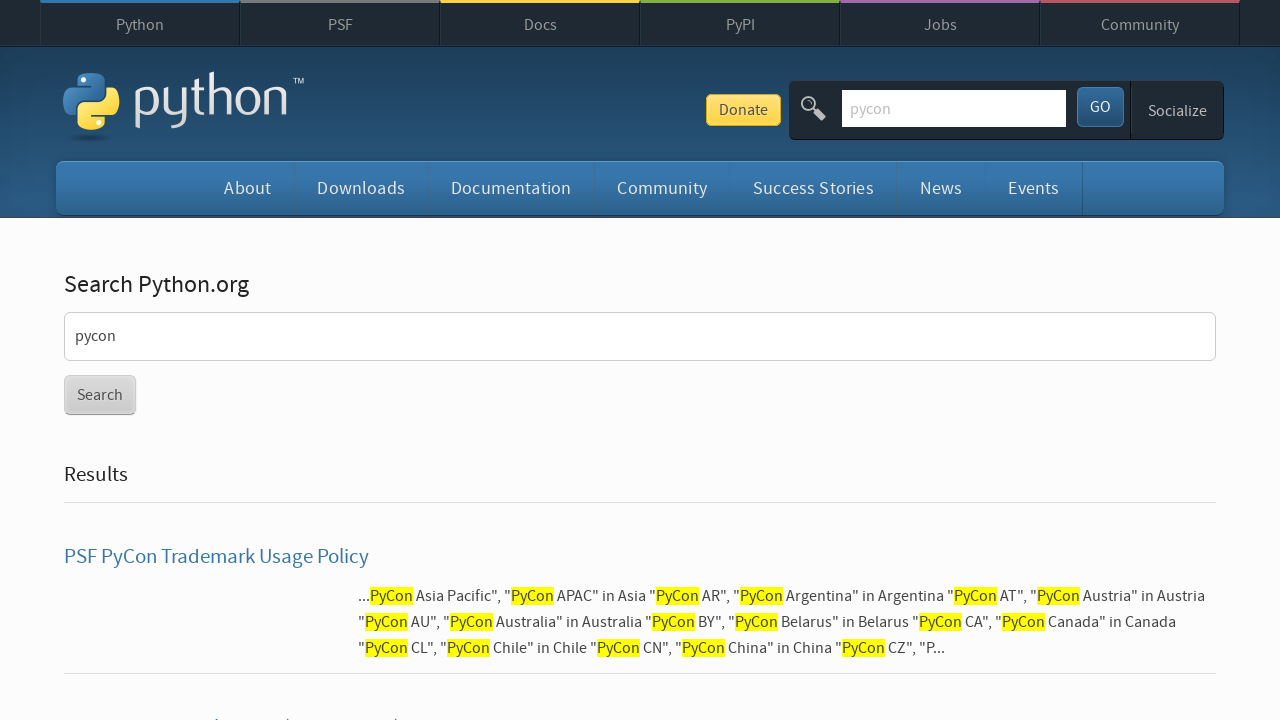

Search results page loaded successfully
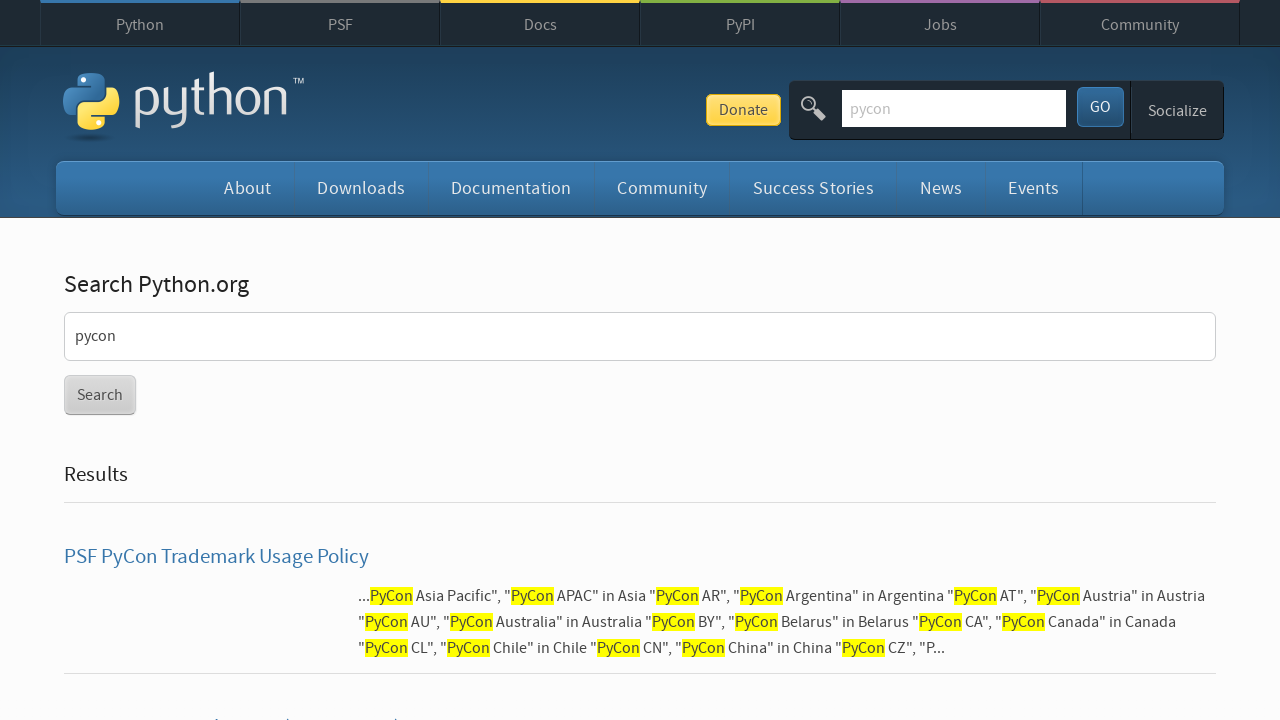

Verified search returned 20 results for 'pycon'
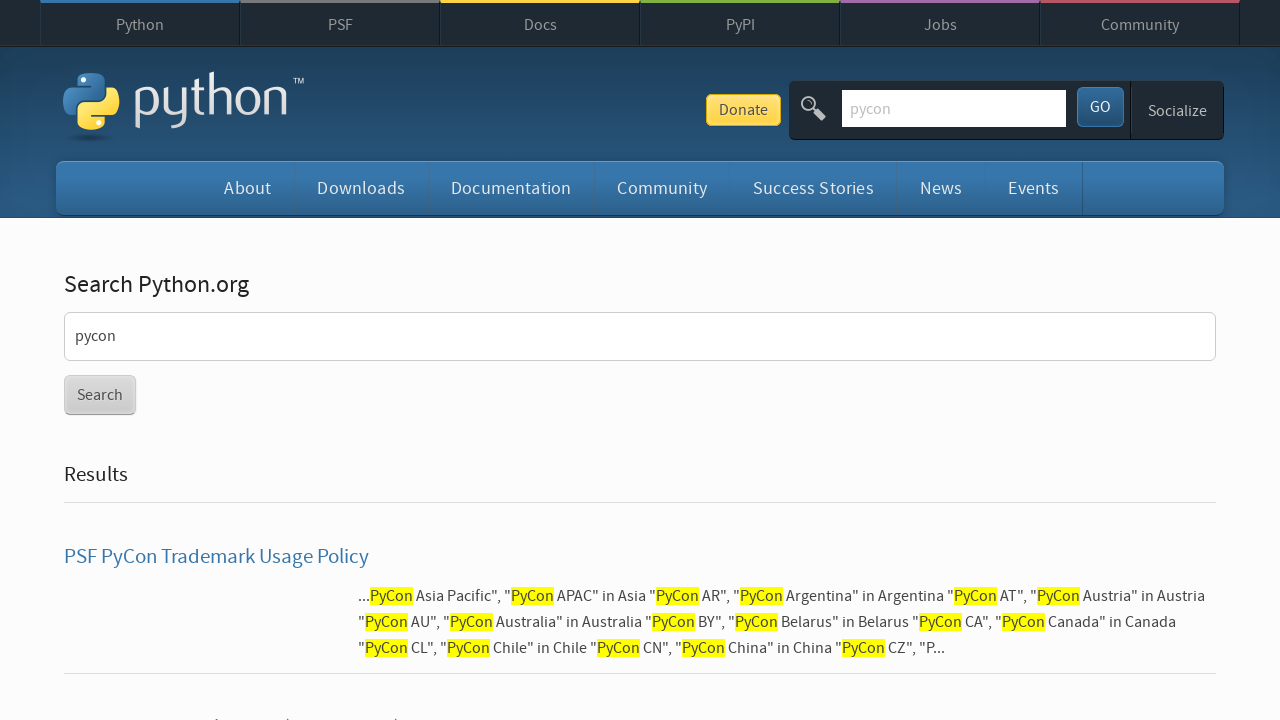

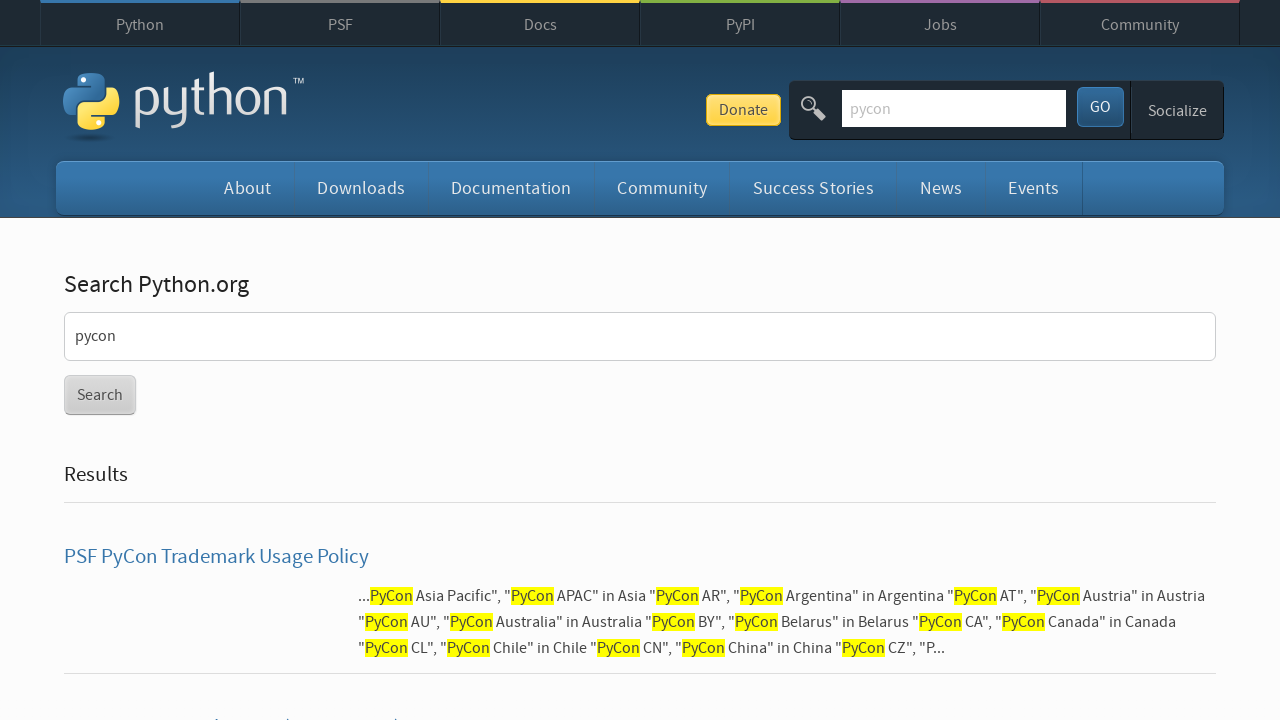